Tests the jQuery UI resizable widget by dragging the resize handle to expand the resizable element

Starting URL: https://jqueryui.com/resizable

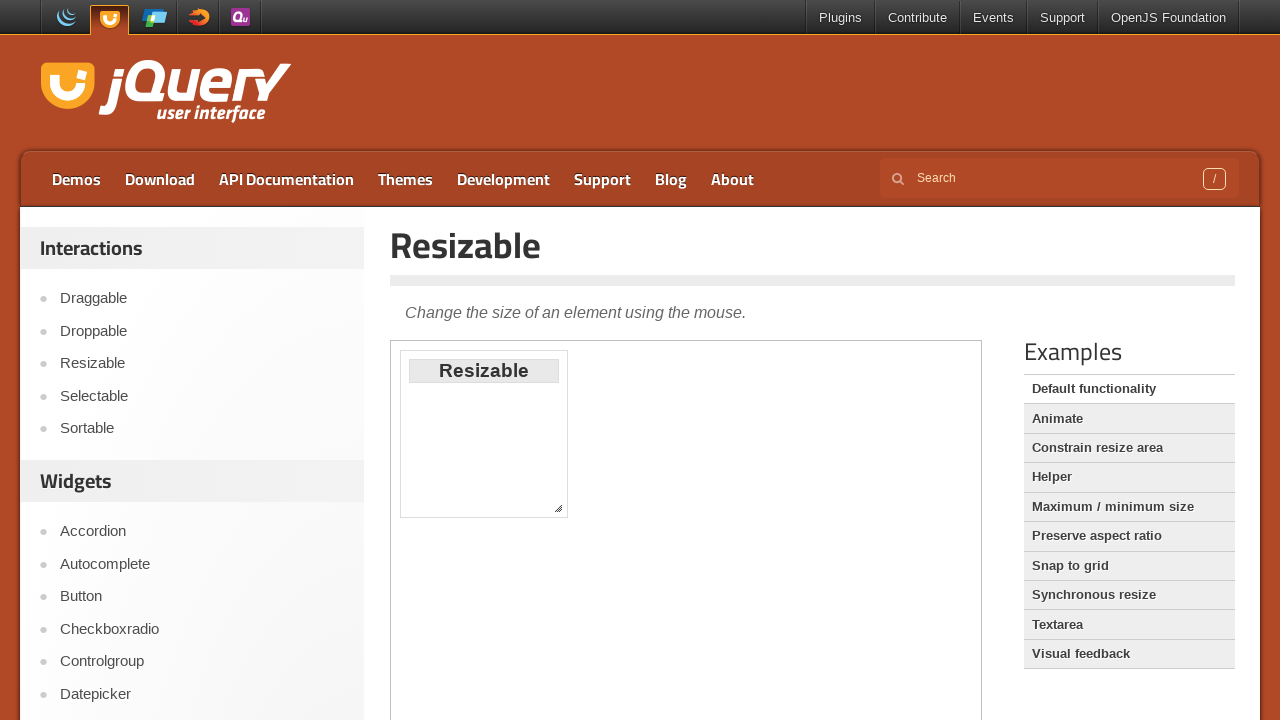

Located iframe containing resizable demo
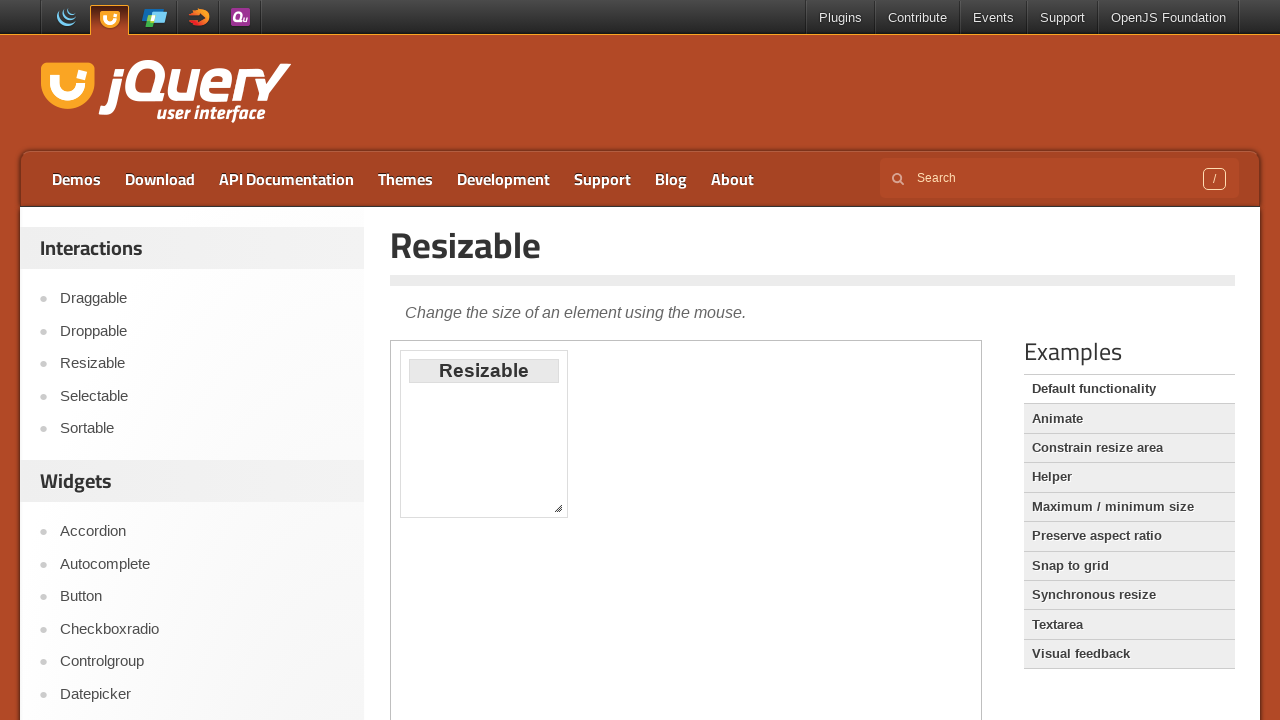

Located resize handle element
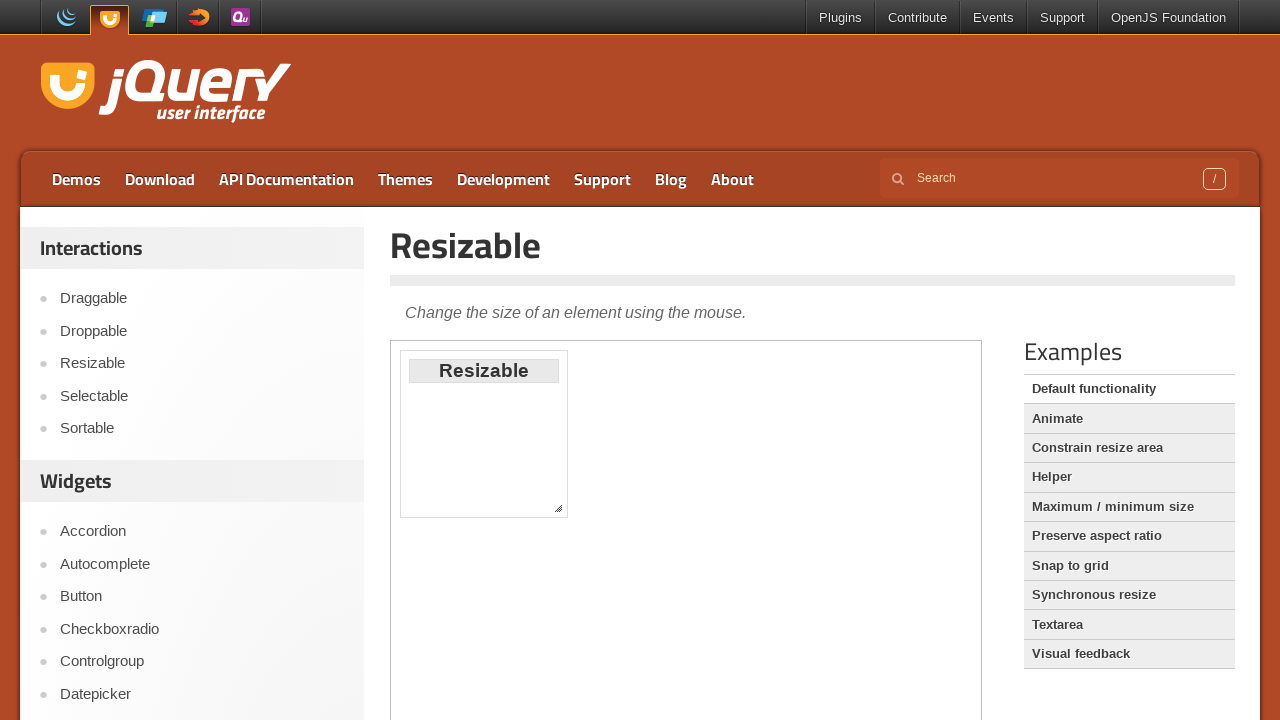

Retrieved bounding box of resize handle
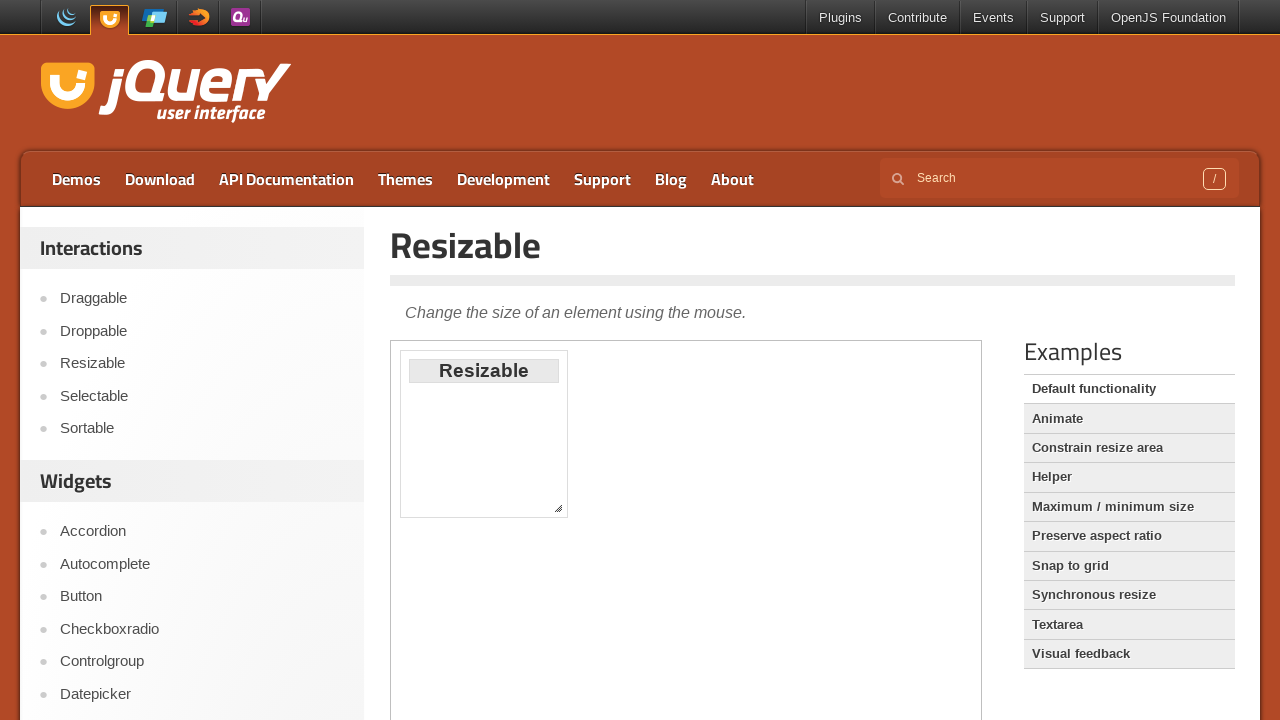

Moved mouse to center of resize handle at (558, 508)
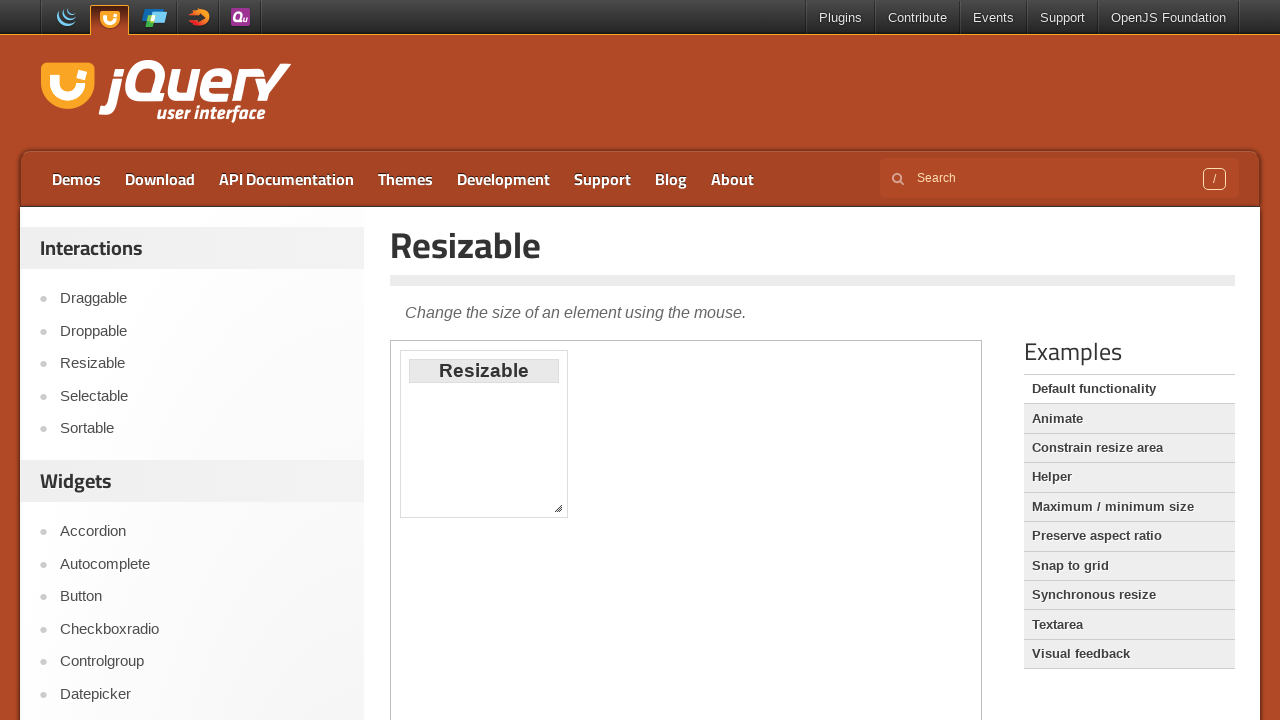

Pressed mouse button down on resize handle at (558, 508)
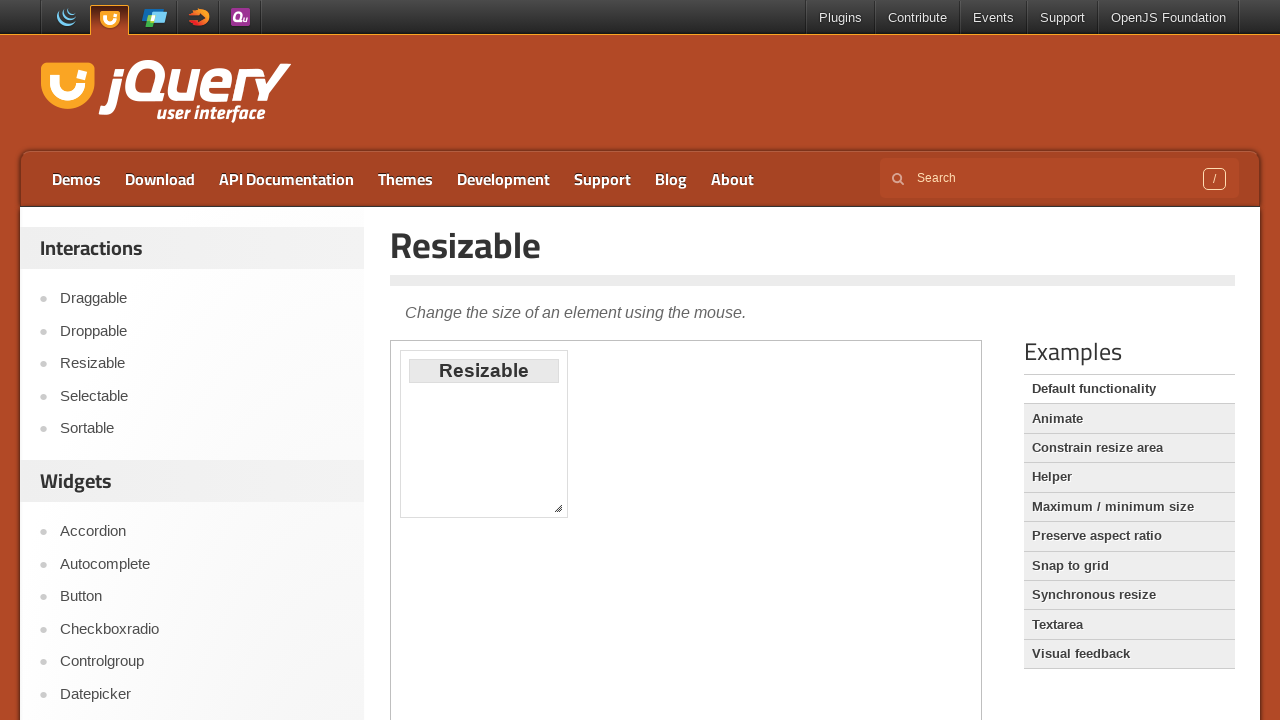

Dragged resize handle 120 pixels right and down at (678, 628)
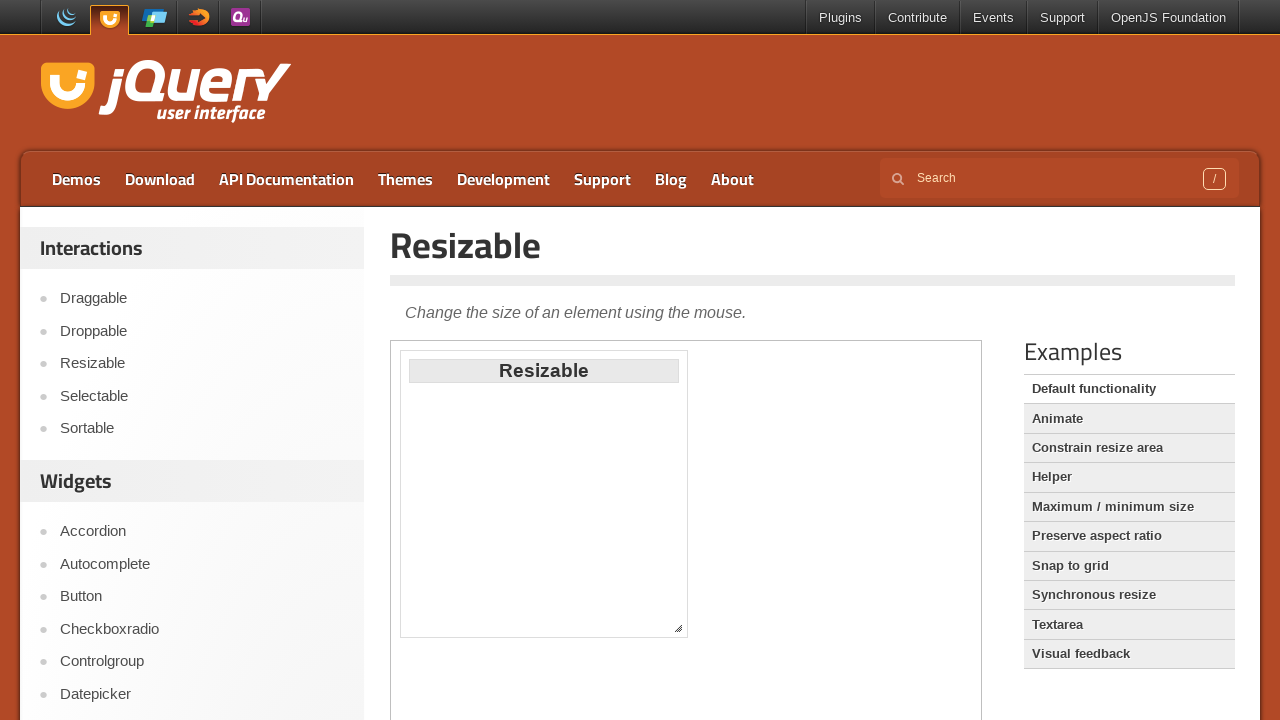

Released mouse button, resizable element expanded at (678, 628)
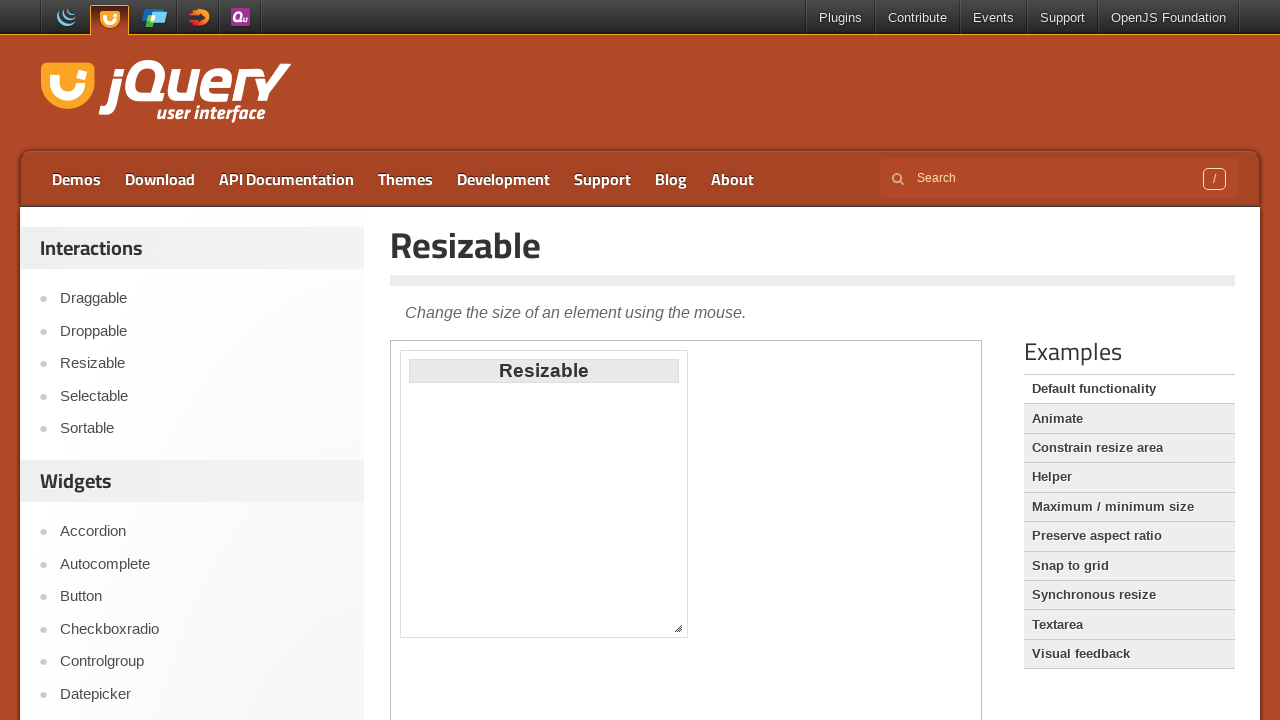

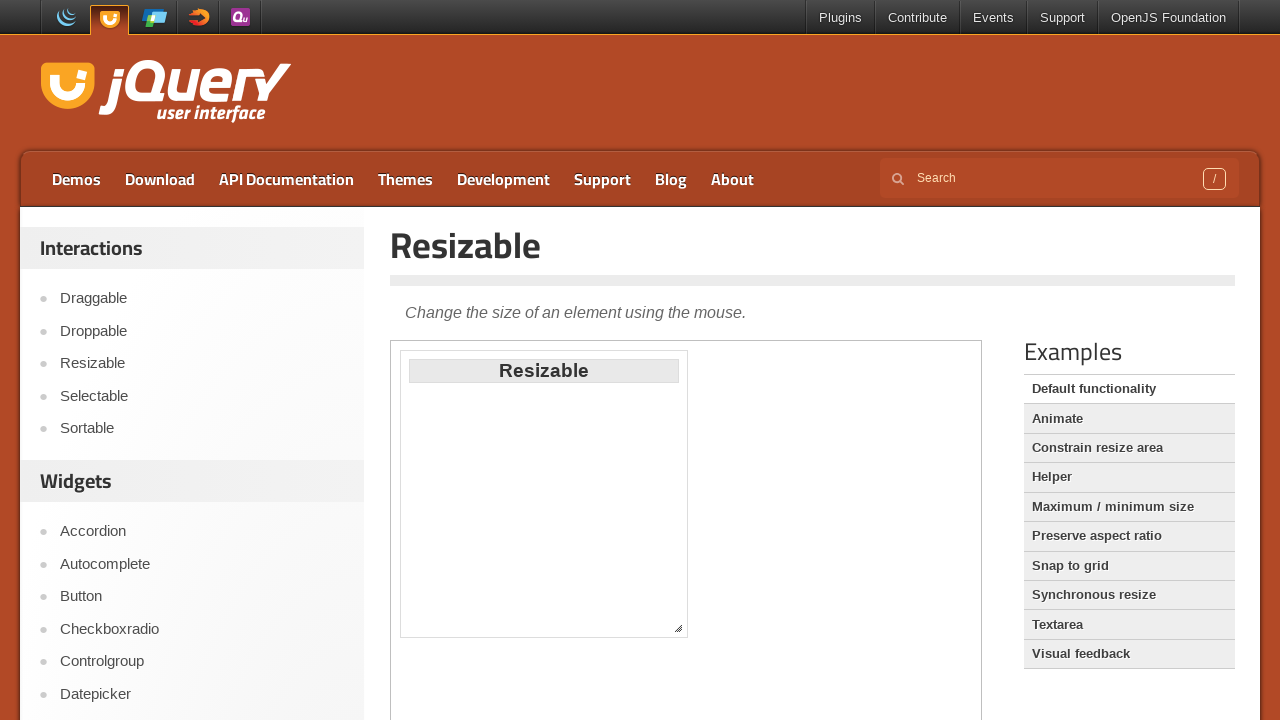